Tests click and hold functionality by selecting multiple consecutive items in a selectable list through drag selection

Starting URL: https://automationfc.github.io/jquery-selectable/

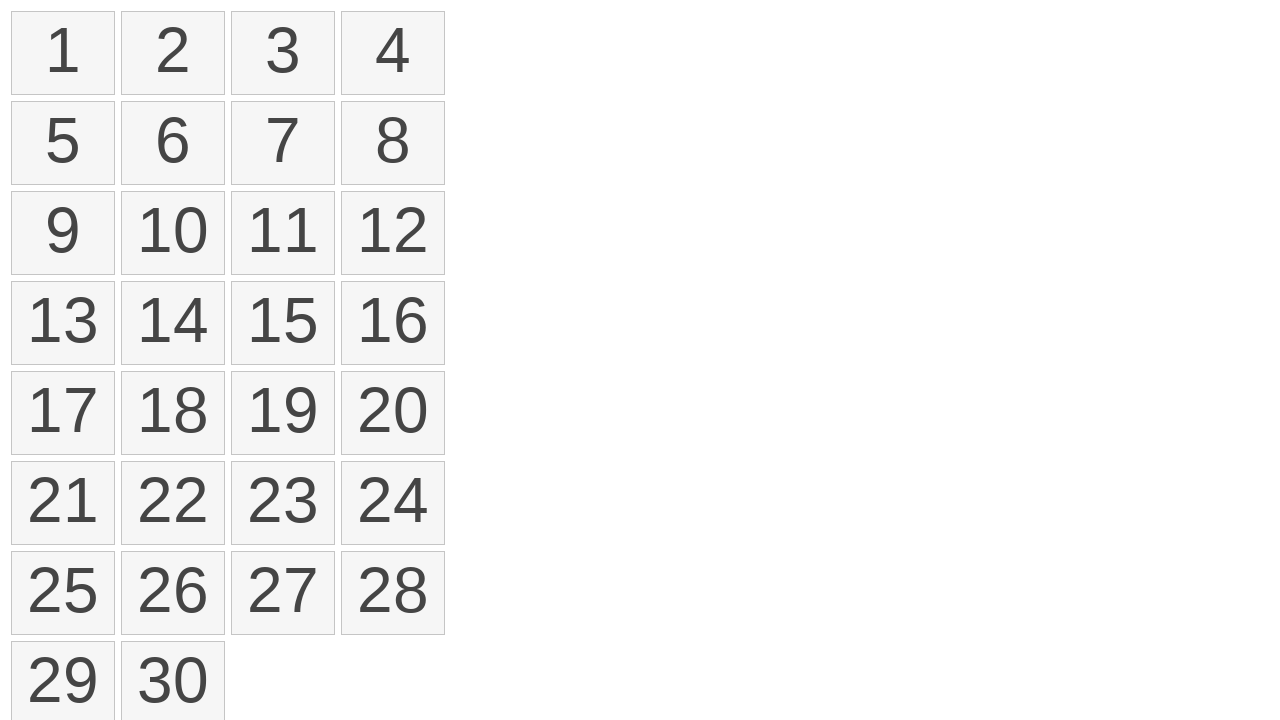

Waited for selectable list items to load
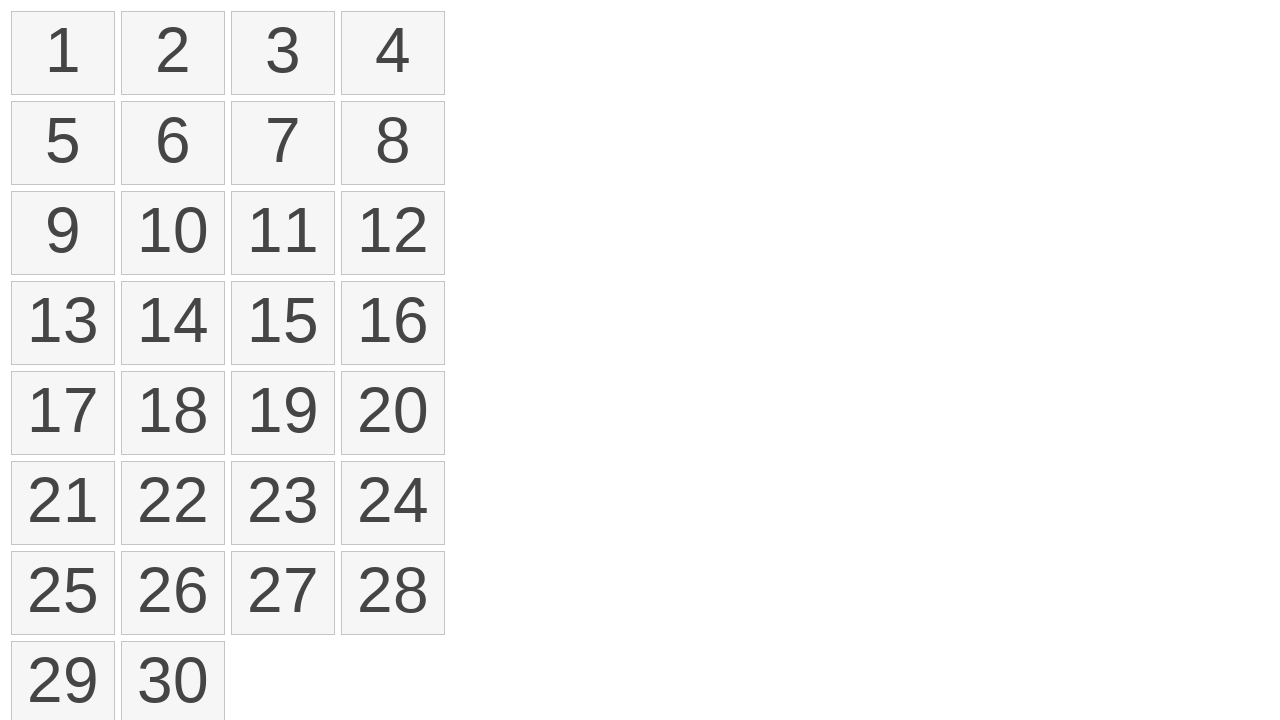

Located first selectable item
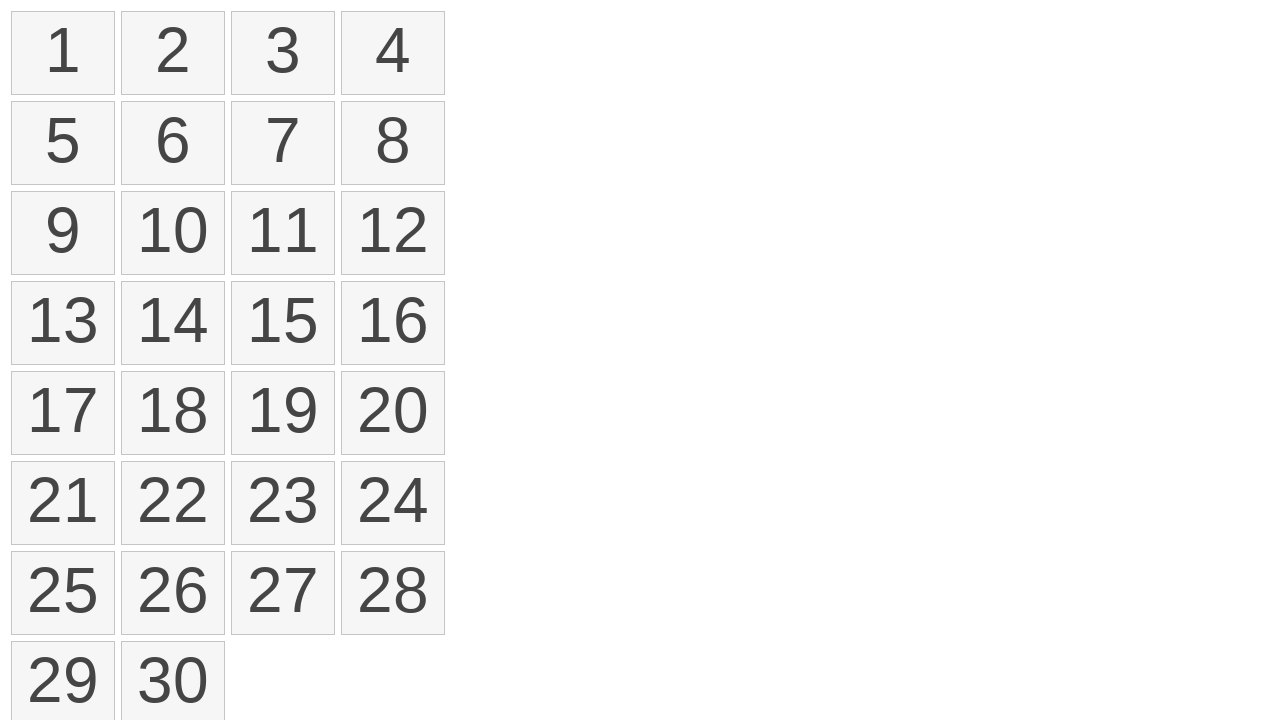

Located fourth selectable item
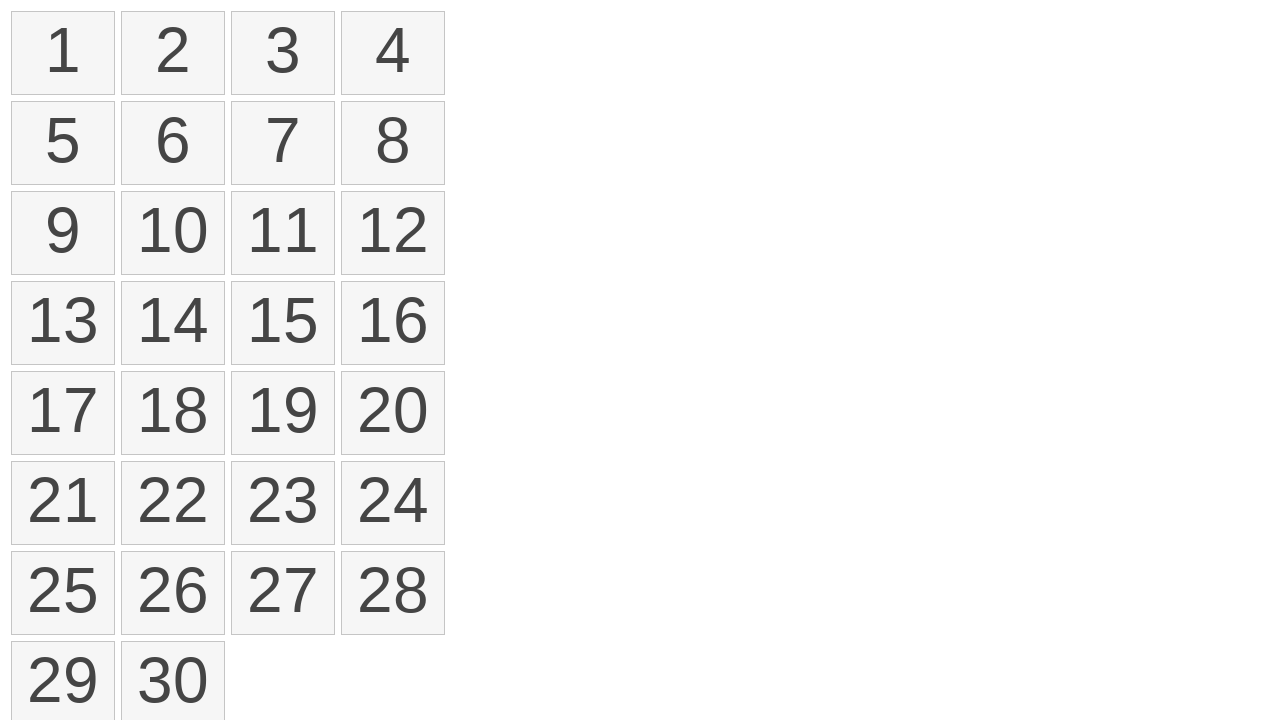

Retrieved bounding box of first item
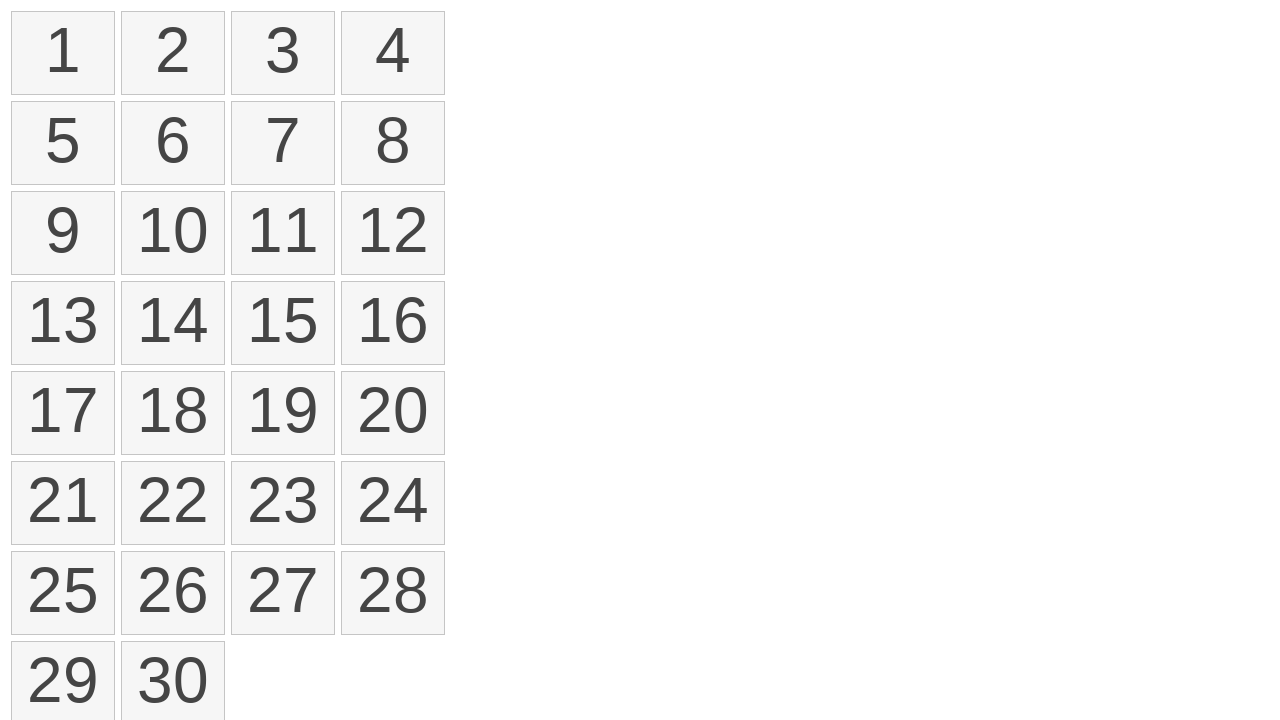

Retrieved bounding box of fourth item
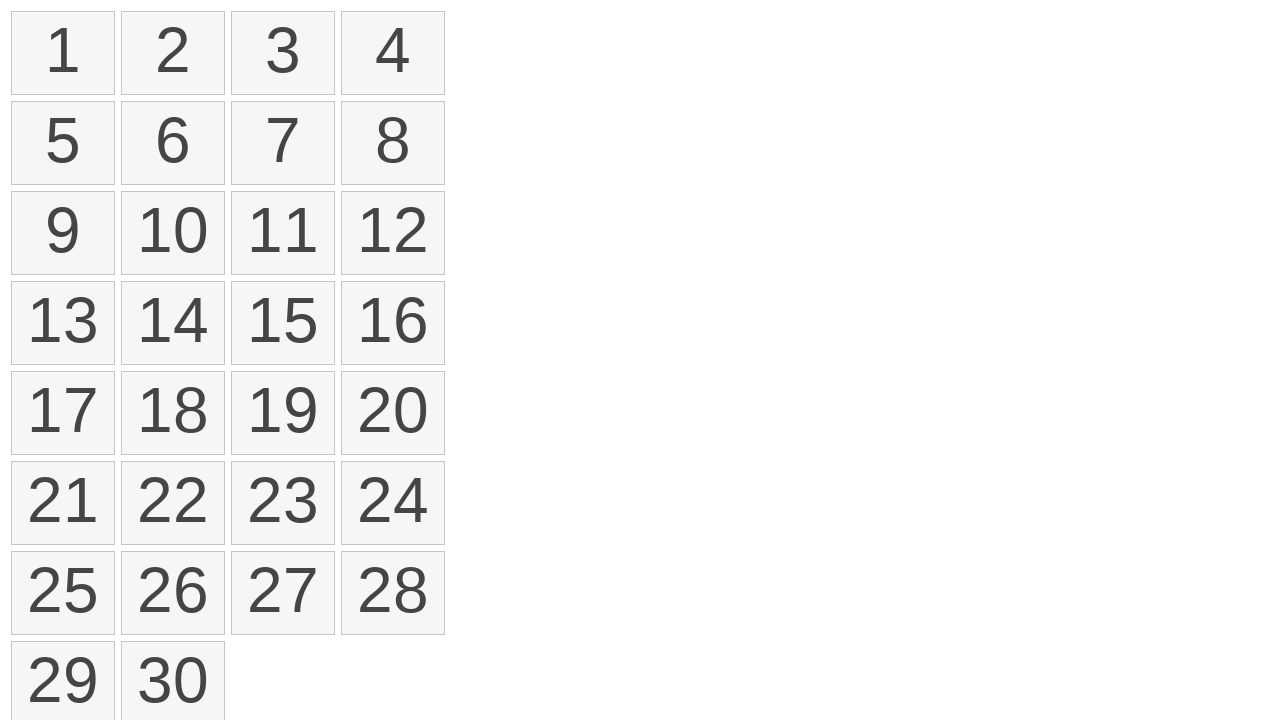

Moved mouse to center of first item at (63, 53)
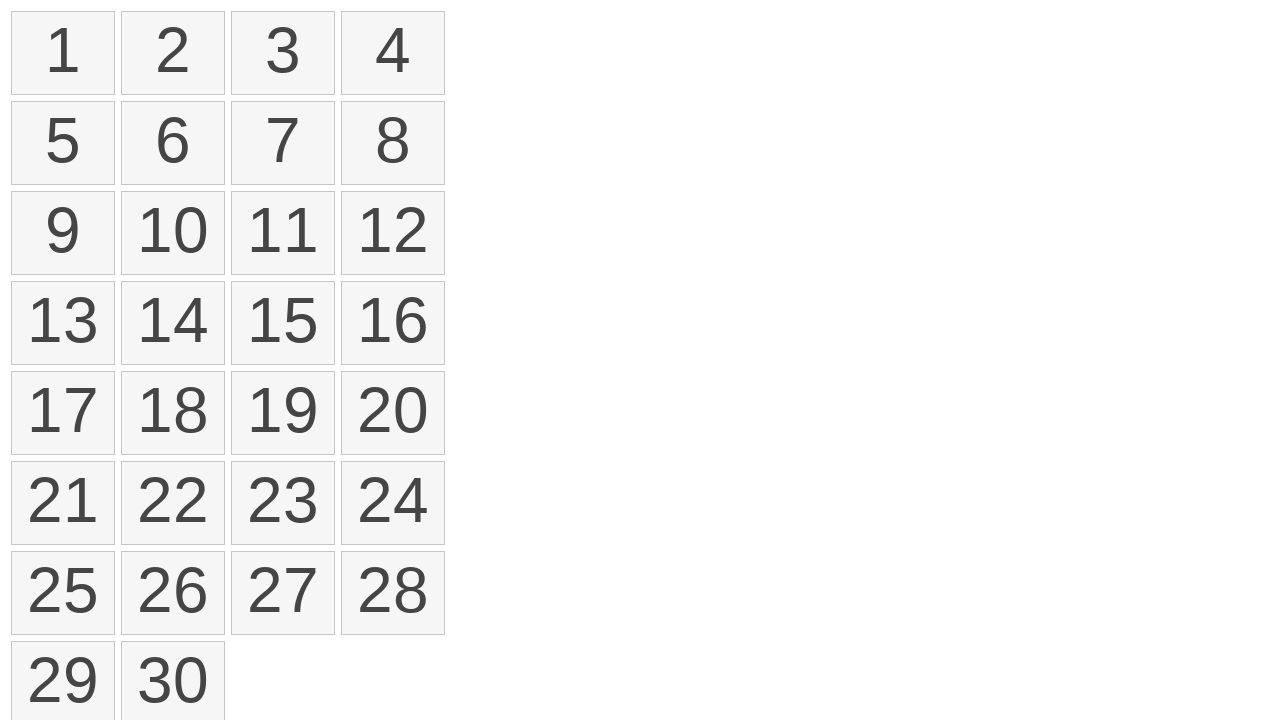

Pressed mouse button down on first item at (63, 53)
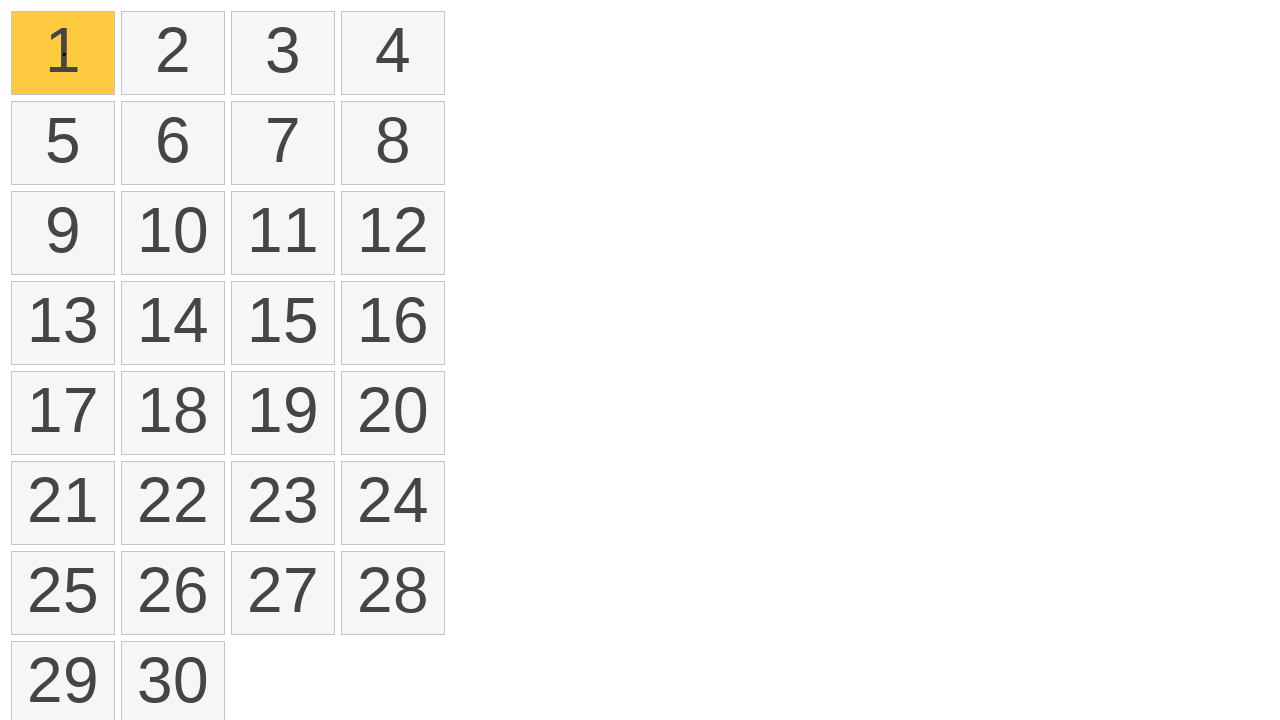

Dragged mouse to center of fourth item at (393, 53)
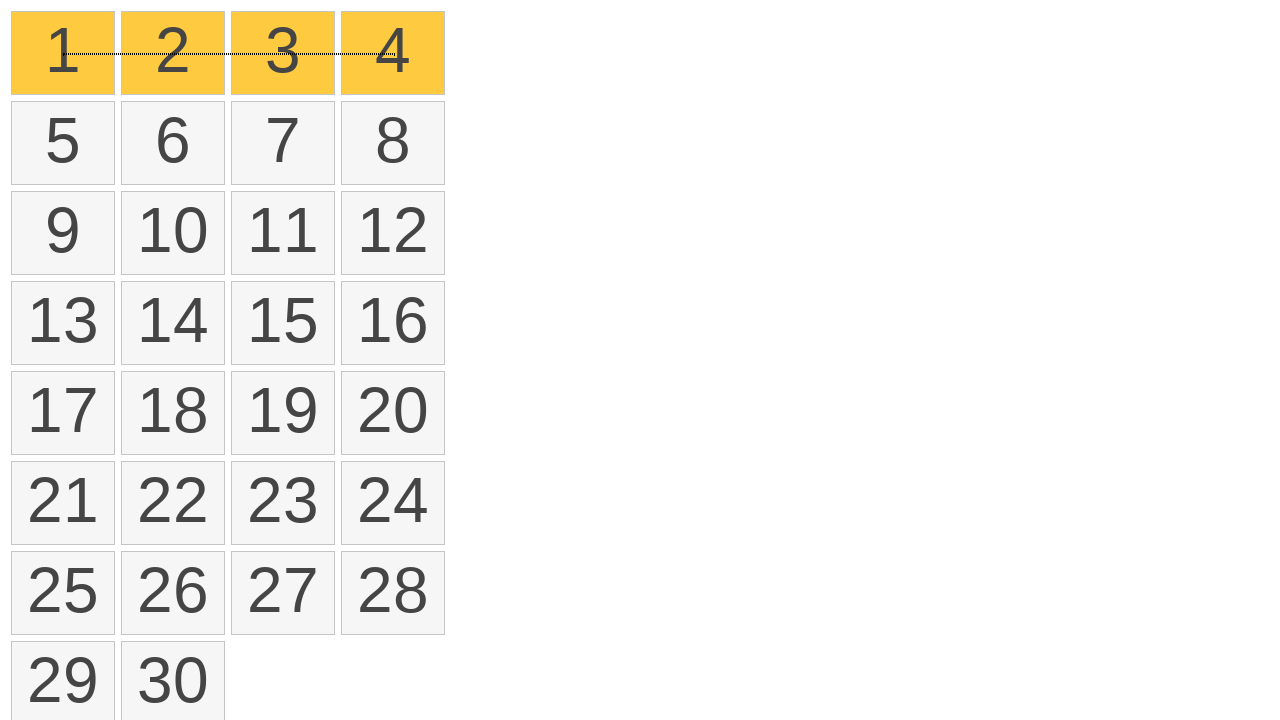

Released mouse button to complete drag selection at (393, 53)
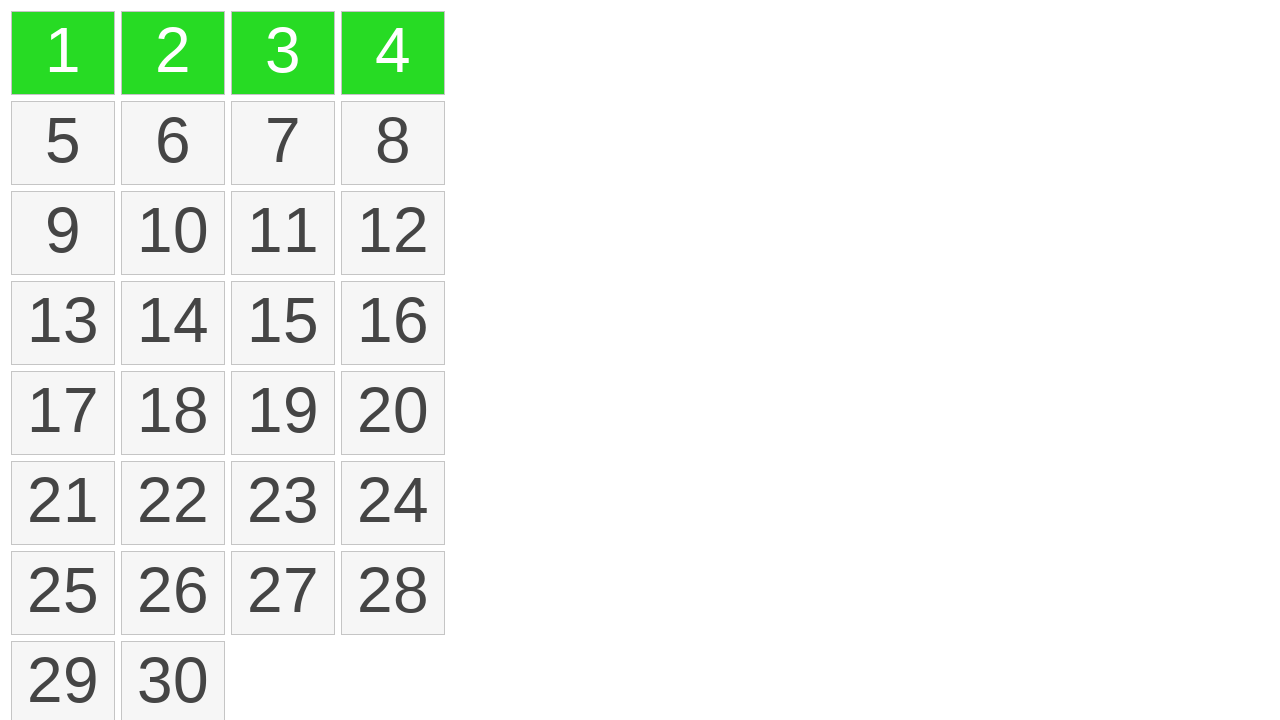

Located all selected items
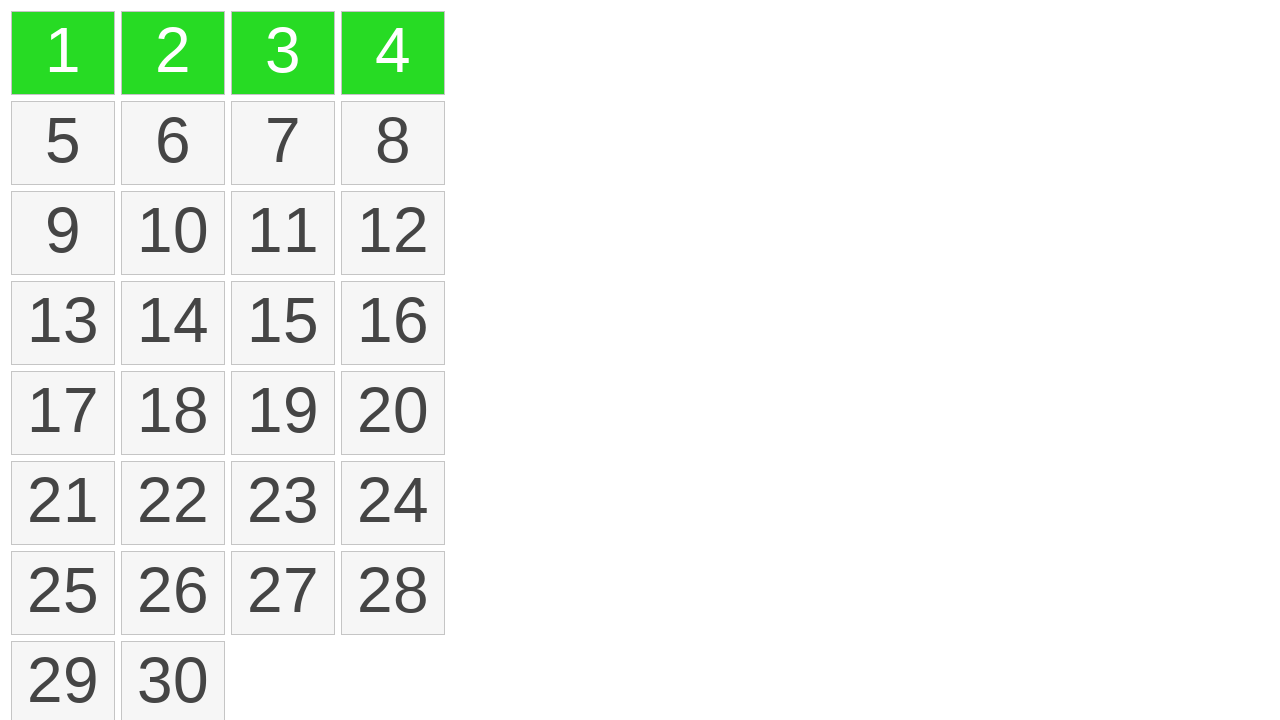

Verified that exactly 4 items are selected
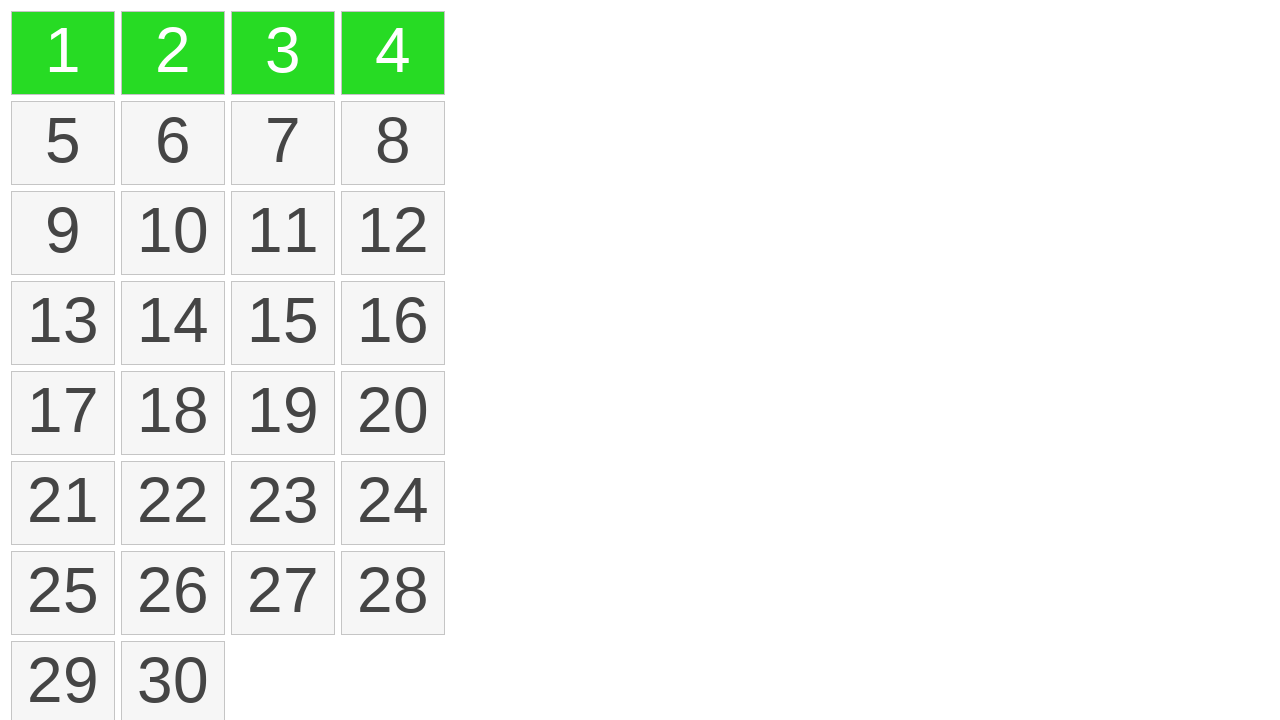

Verified selected item 1 has correct text content '1'
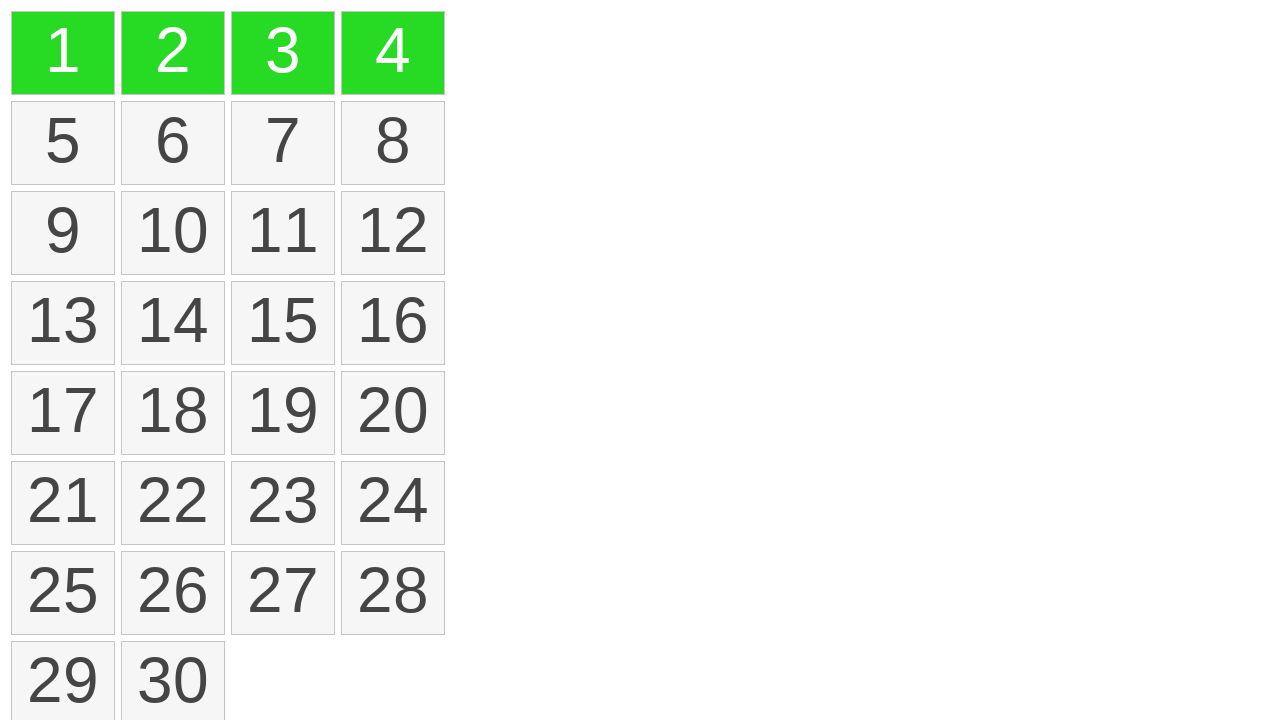

Verified selected item 2 has correct text content '2'
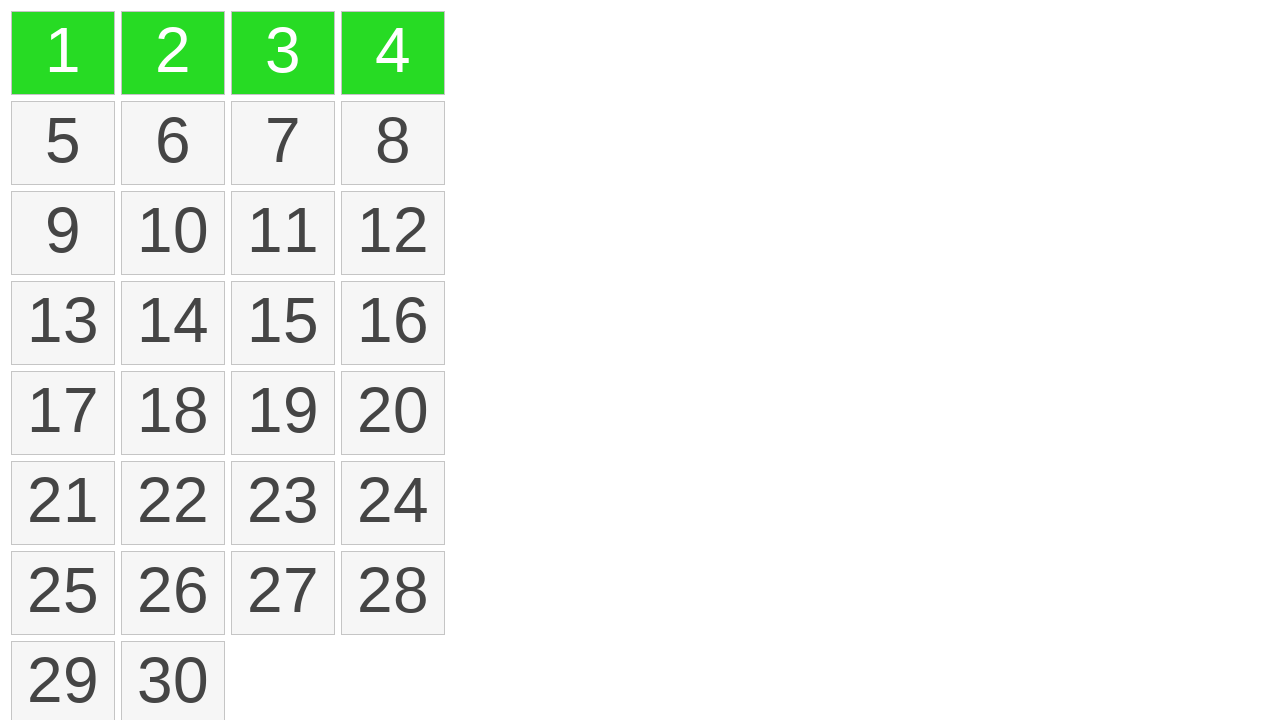

Verified selected item 3 has correct text content '3'
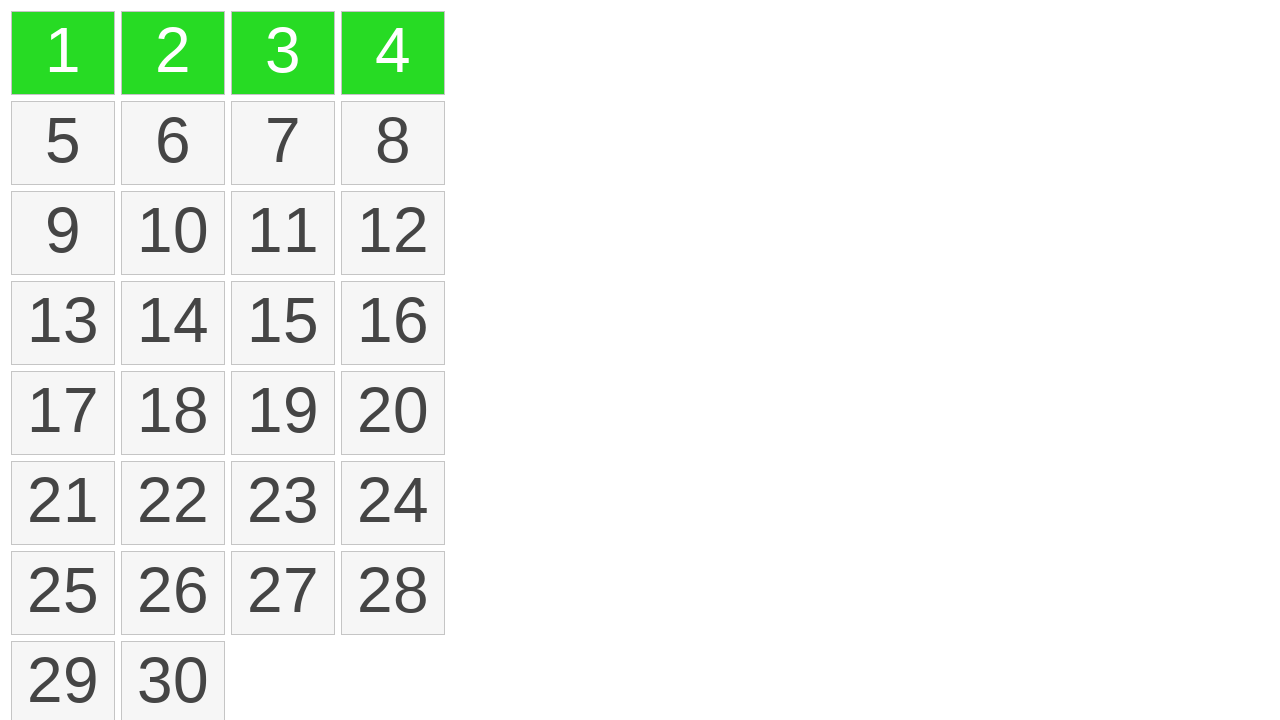

Verified selected item 4 has correct text content '4'
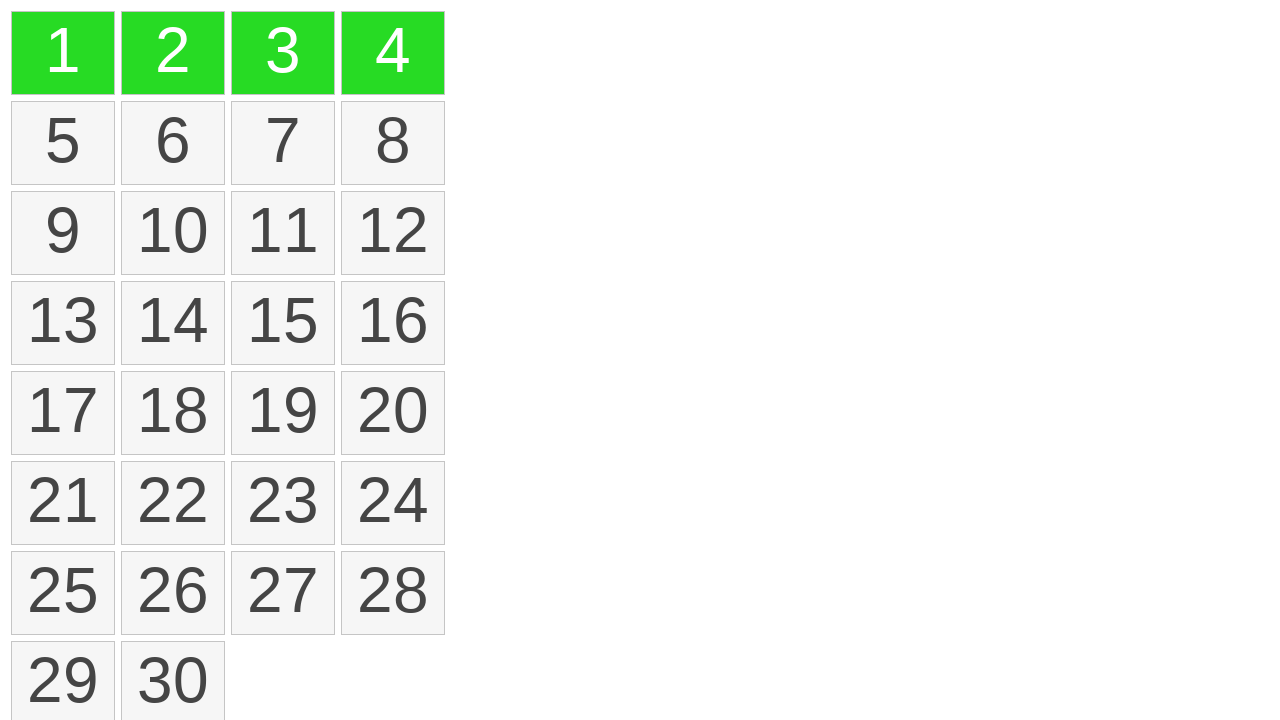

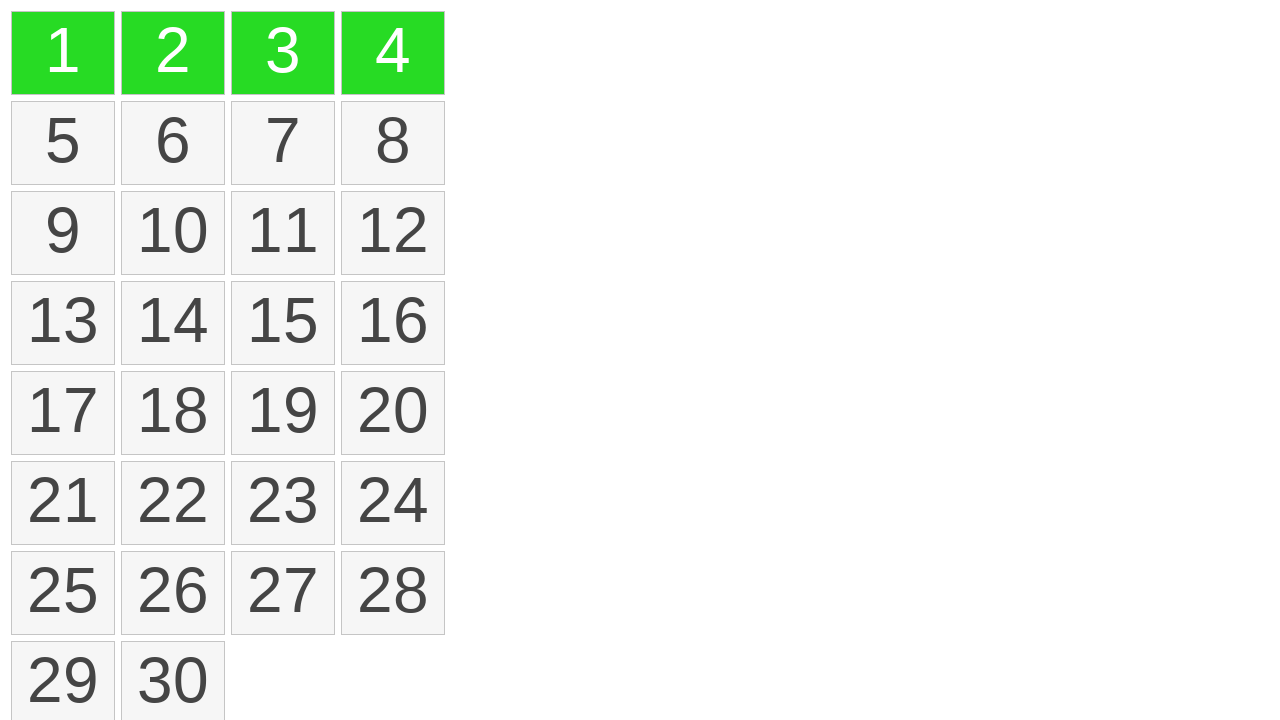